Tests DOM traversal using filter with :first and :last pseudo-selectors to find the last header cell in the first table row

Starting URL: https://rahulshettyacademy.com/AutomationPractice/

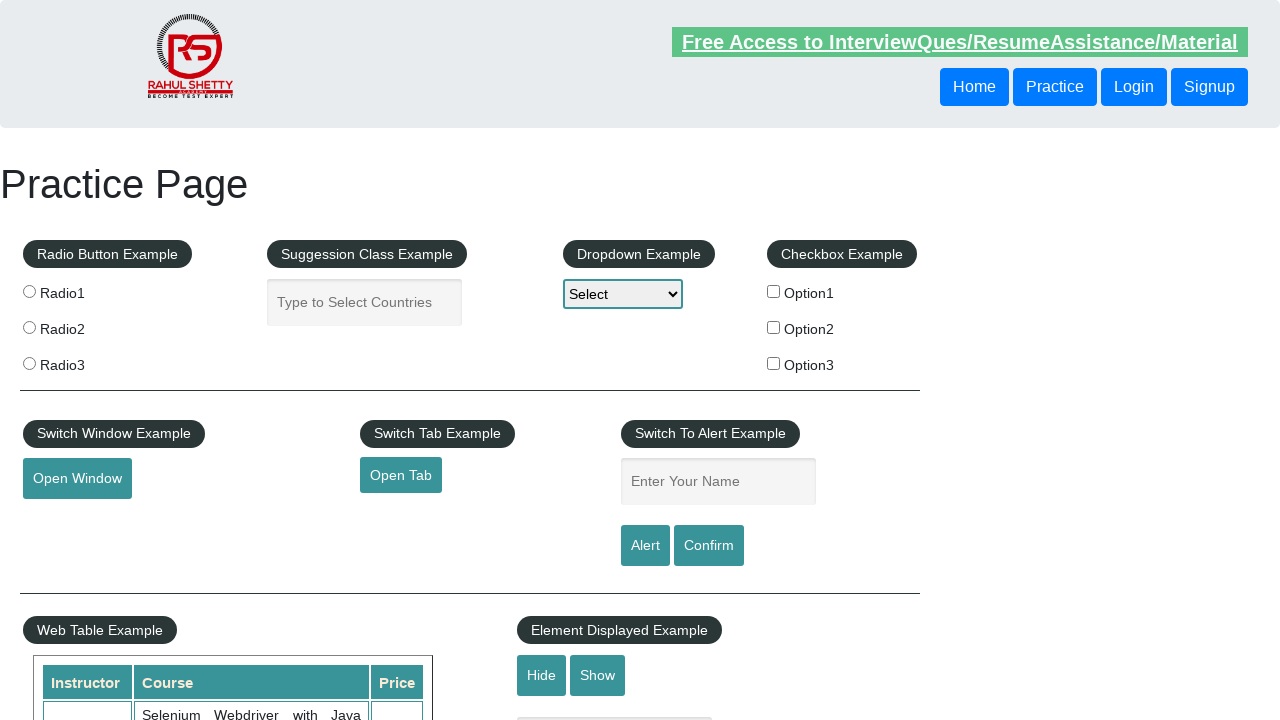

Located the Web Table Example table element
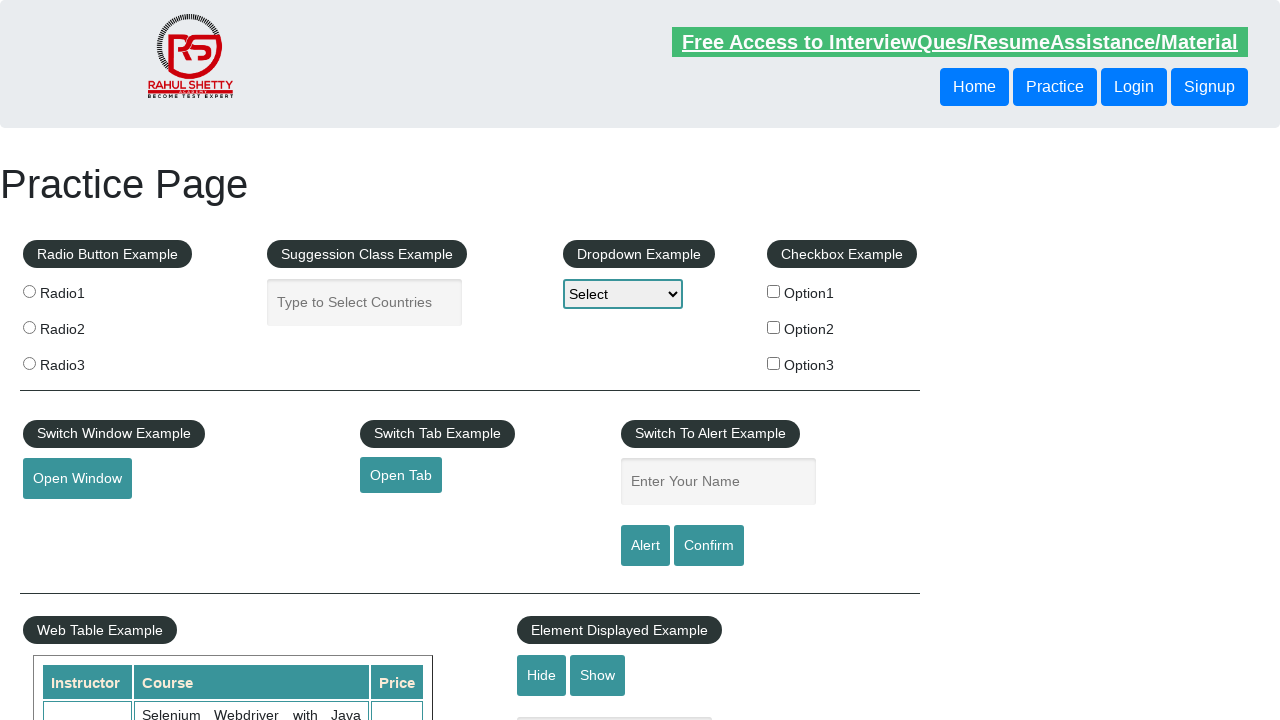

Located the last header cell in the first table row using filter :last pseudo-selector
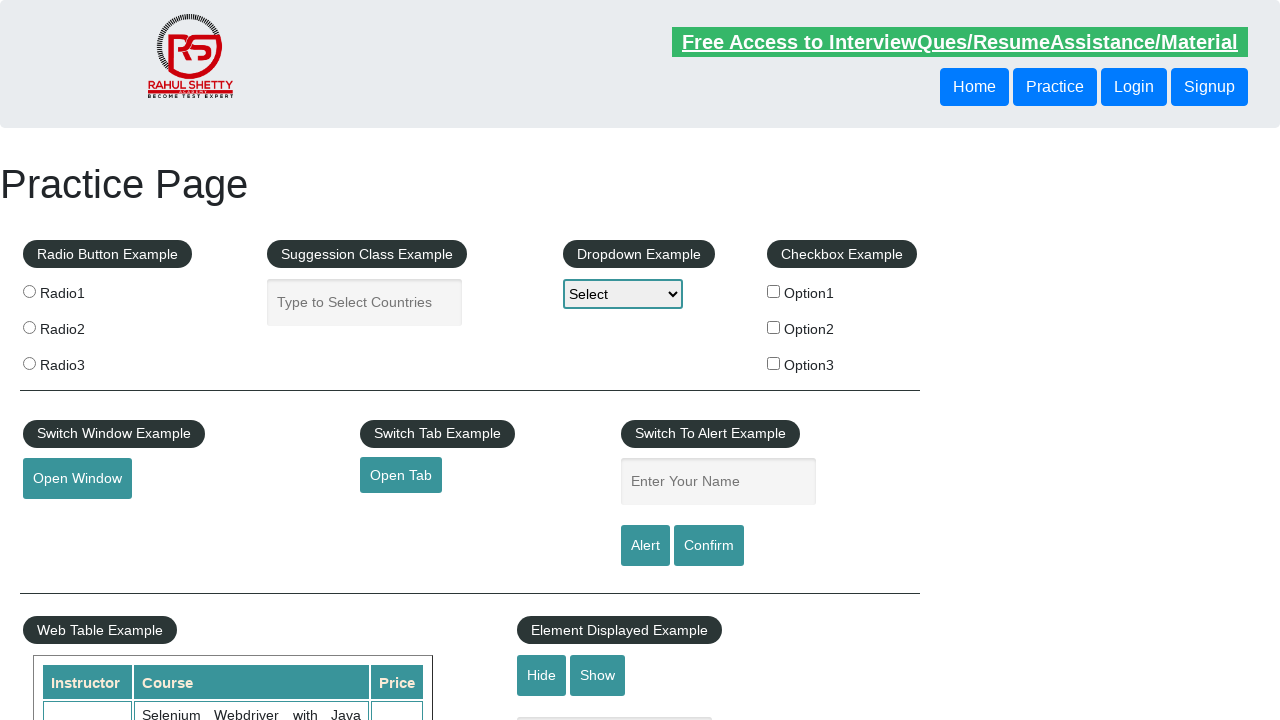

Waited for the last header cell to be visible
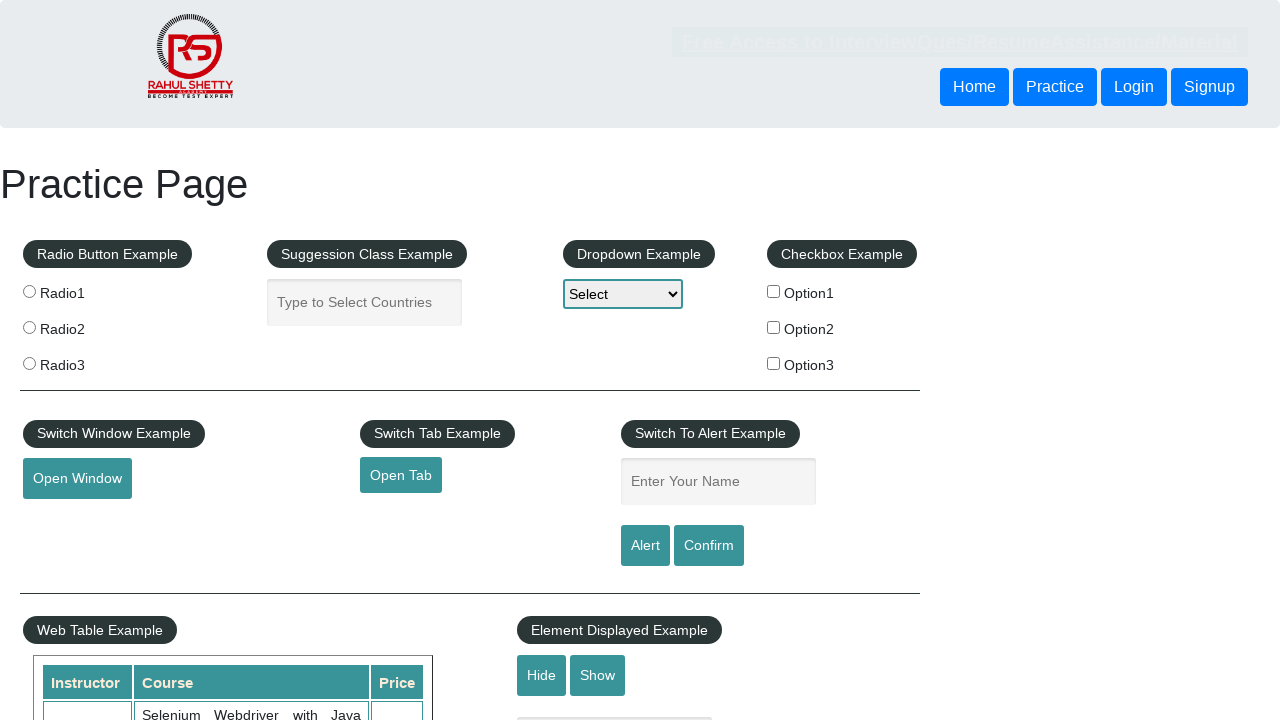

Verified that the last header cell contains 'Price'
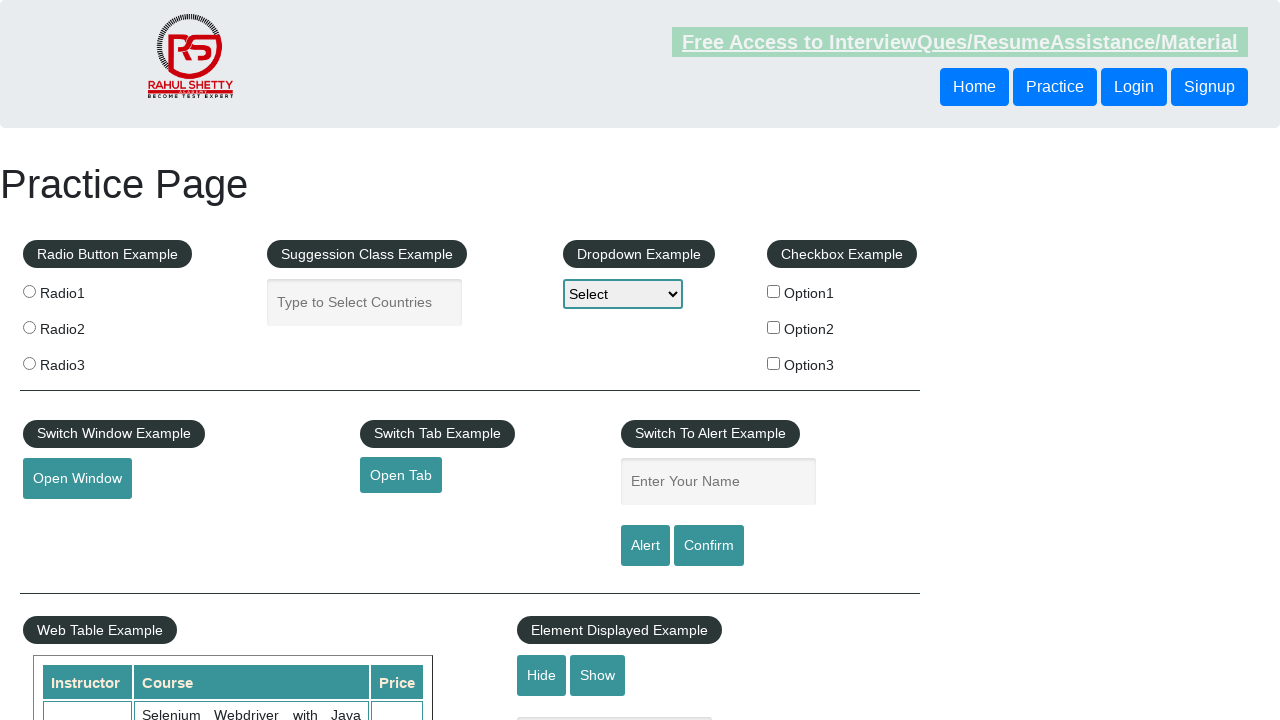

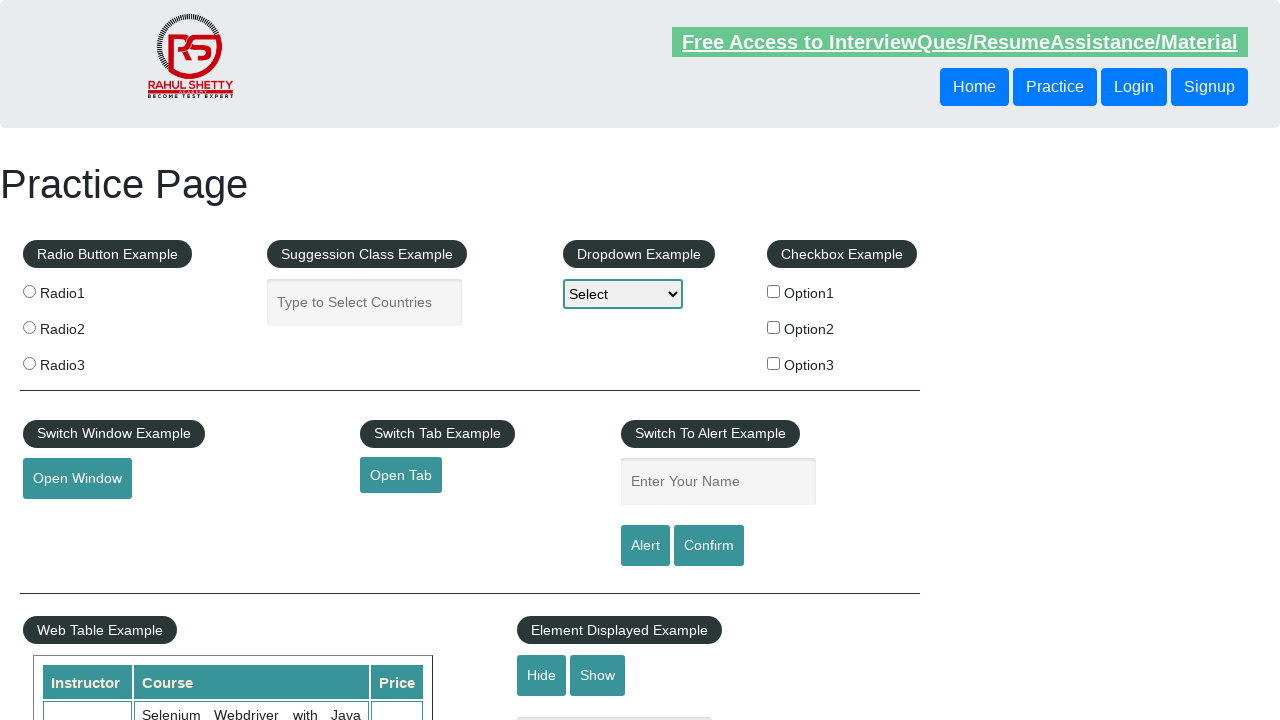